Tests main navigation menu by clicking through three menu items: O Firmie (About), Oferta (Offer), and Serwis (Service) on a gastronomy equipment website.

Starting URL: http://gastro-tech.net/

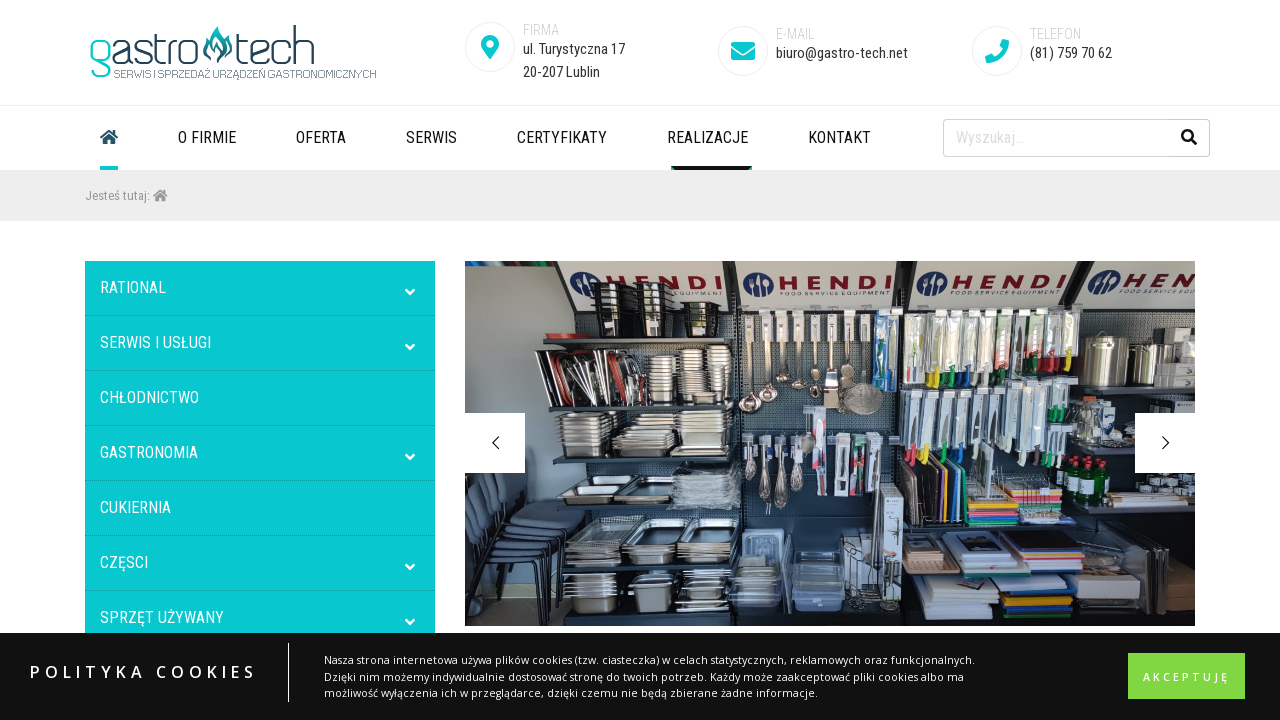

Set viewport size to 1436x864
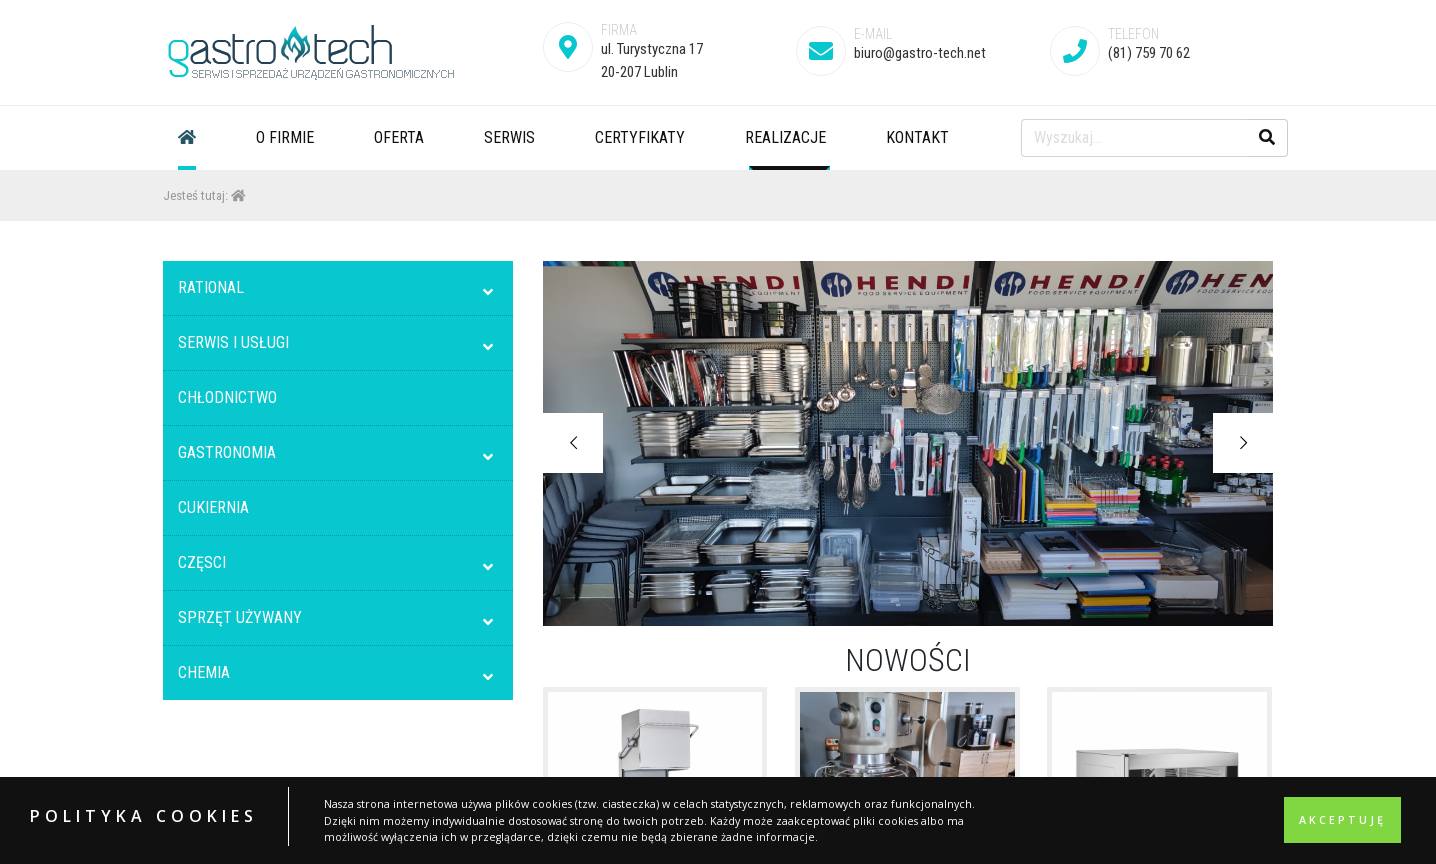

Clicked 'O Firmie' (About) menu item at (285, 138) on #menu-menu-glowne li:nth-child(2)
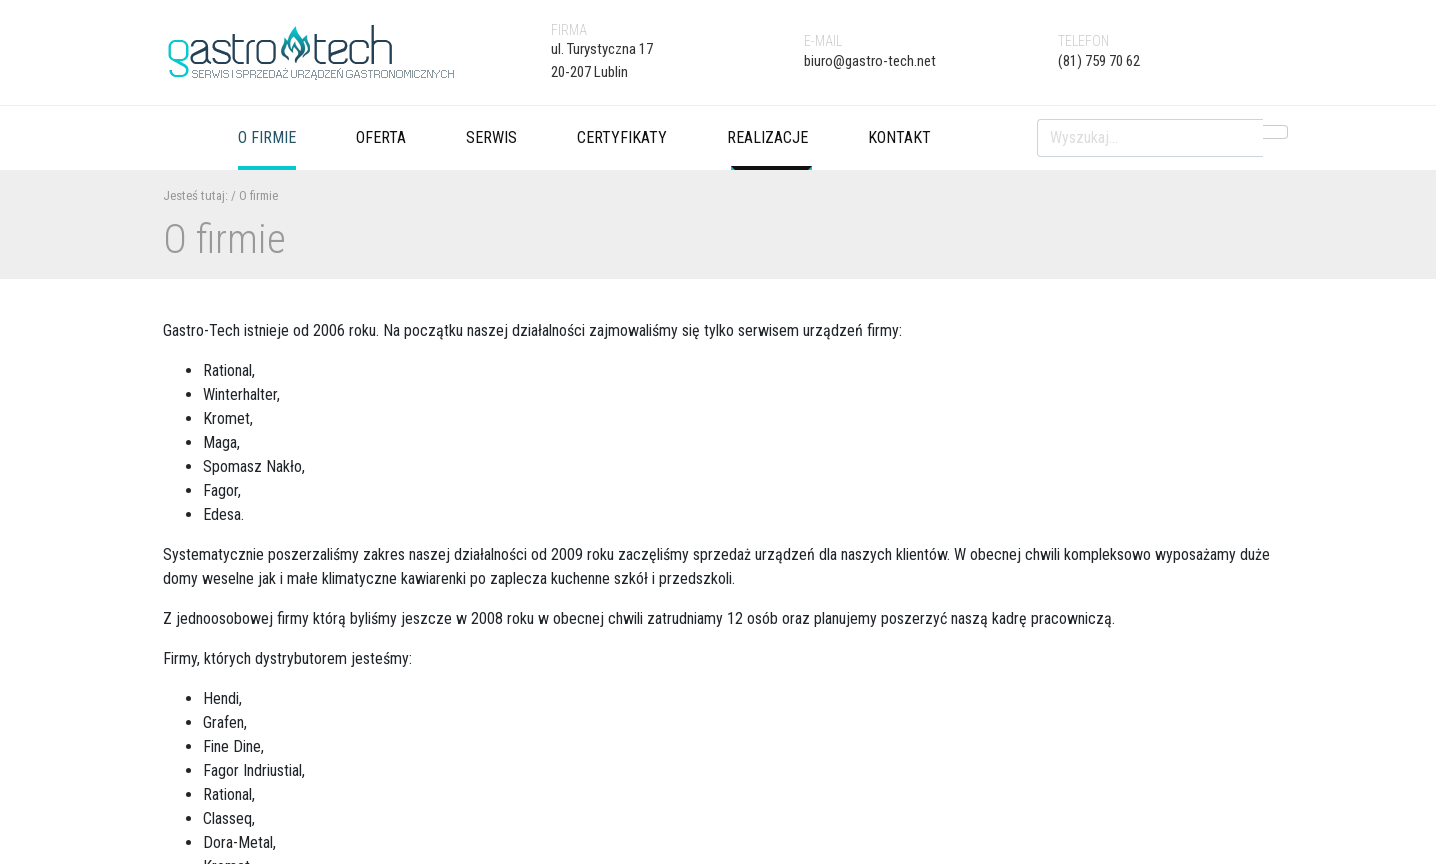

Clicked 'Oferta' (Offer) menu item at (381, 138) on #menu-menu-glowne li:nth-child(3)
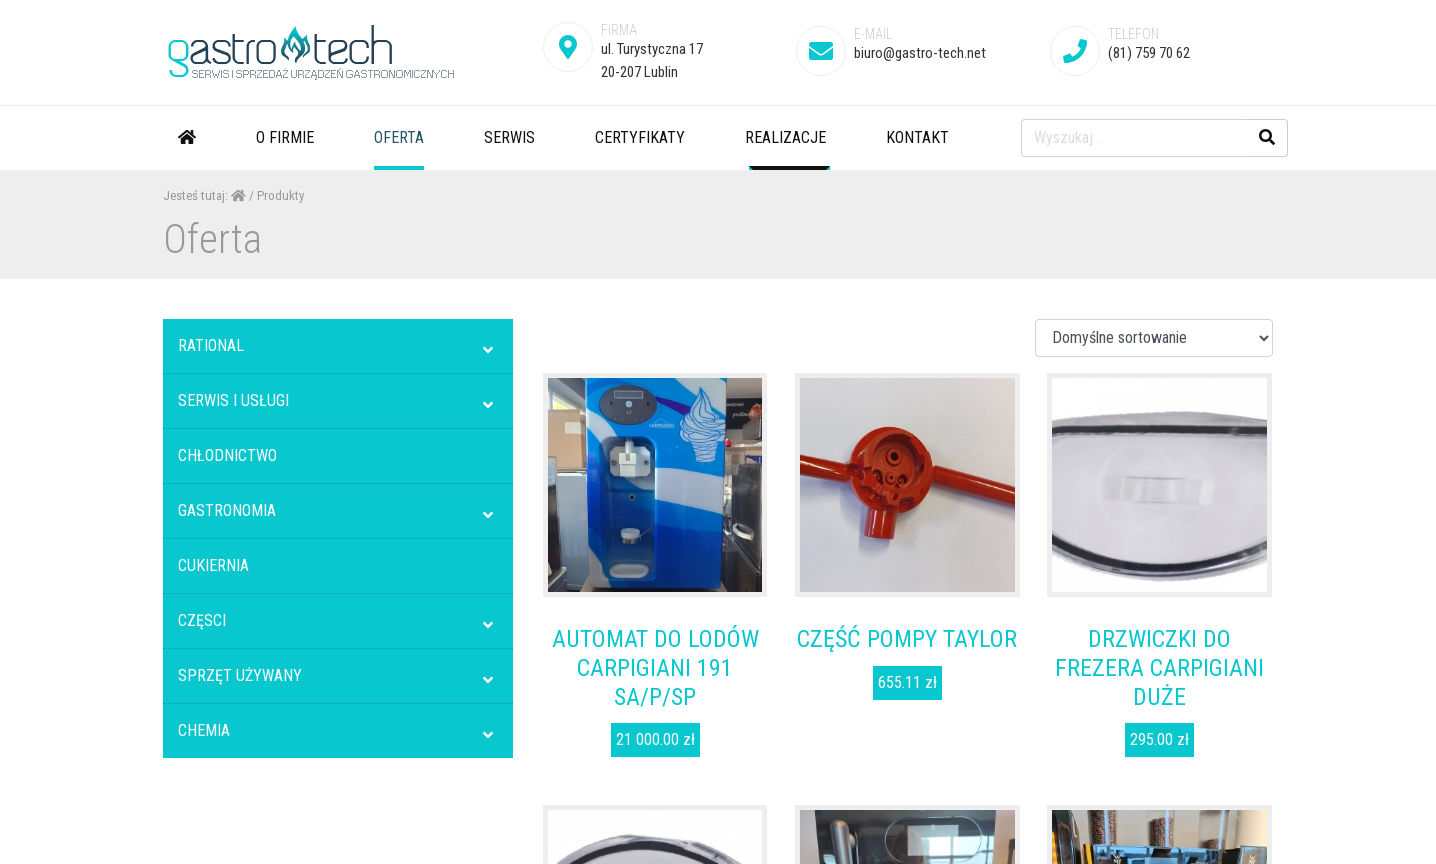

Clicked 'Serwis' (Service) menu item at (510, 138) on #menu-menu-glowne li:nth-child(4)
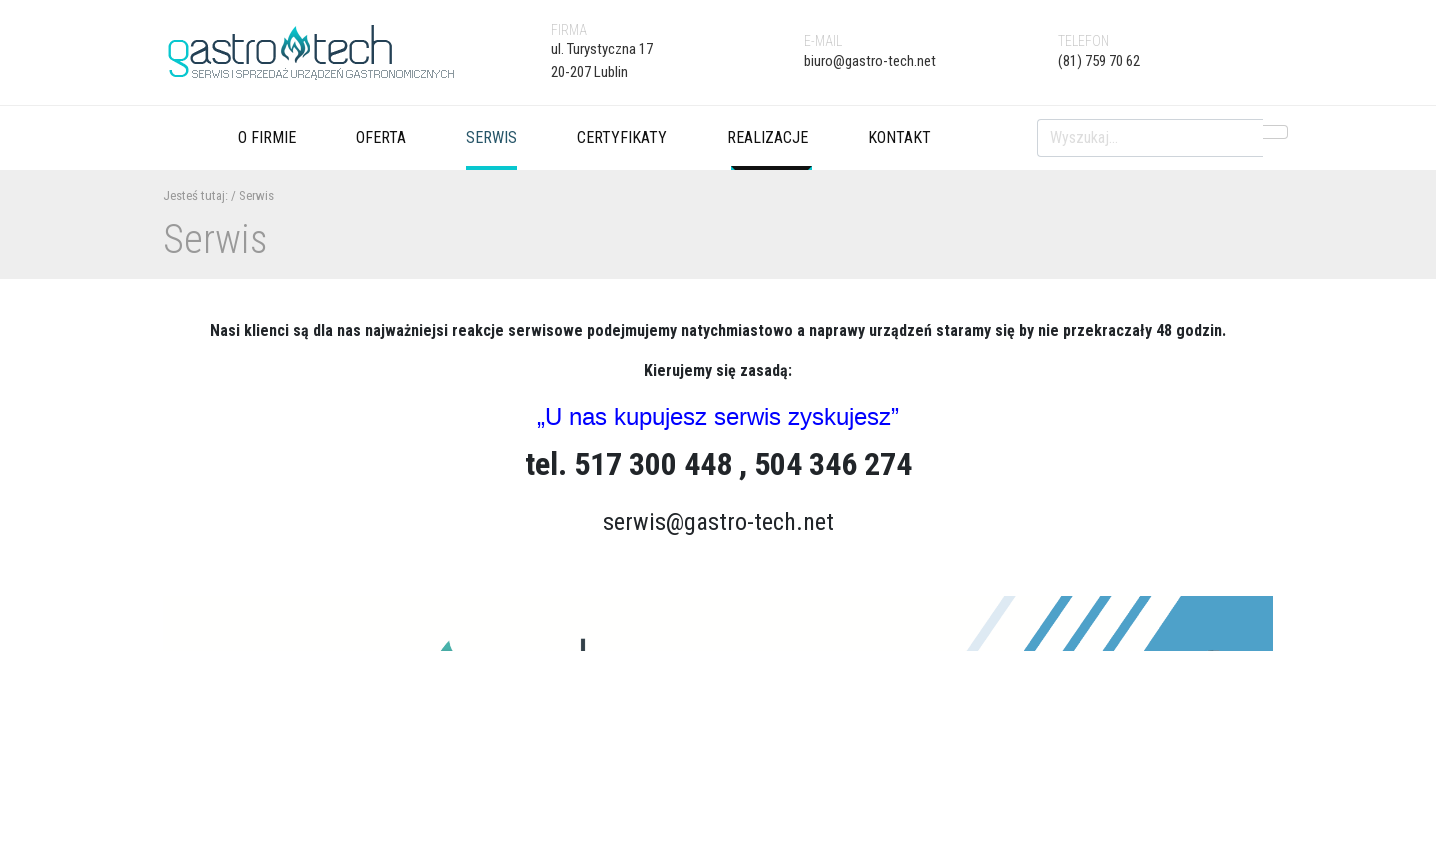

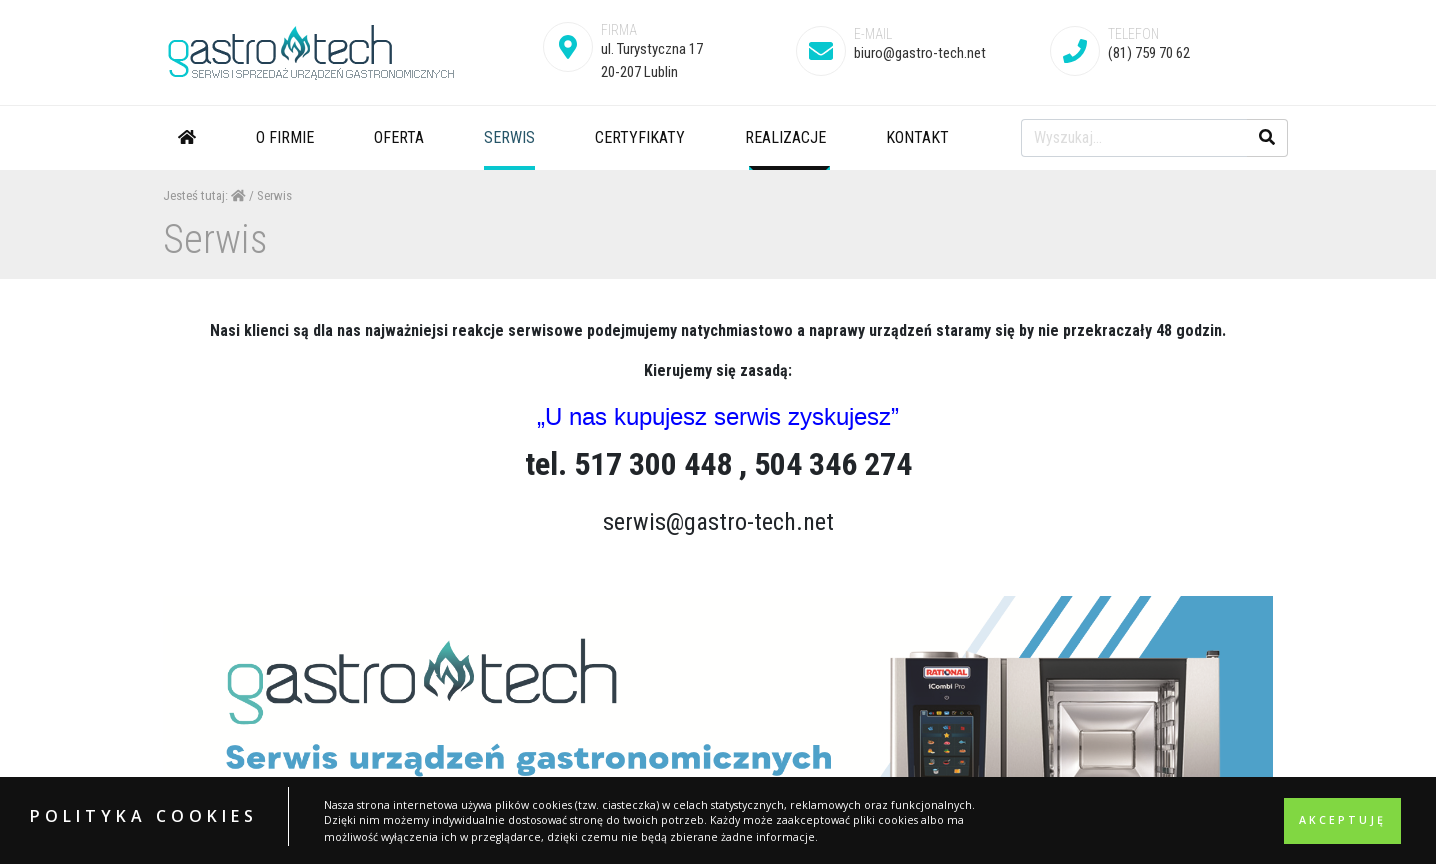